Tests jQuery UI drag and drop functionality by dragging an element into a droppable area, then navigates to the Datepicker page

Starting URL: http://jqueryui.com/droppable

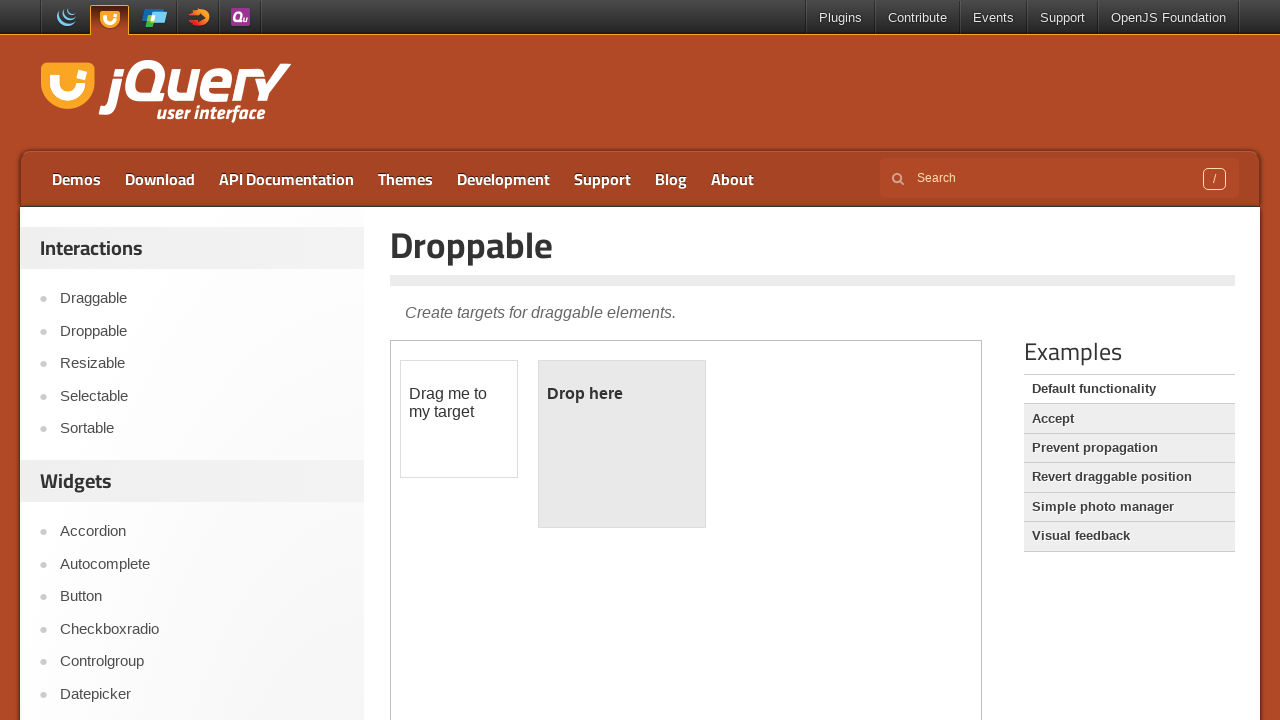

Located the first iframe containing the drag and drop demo
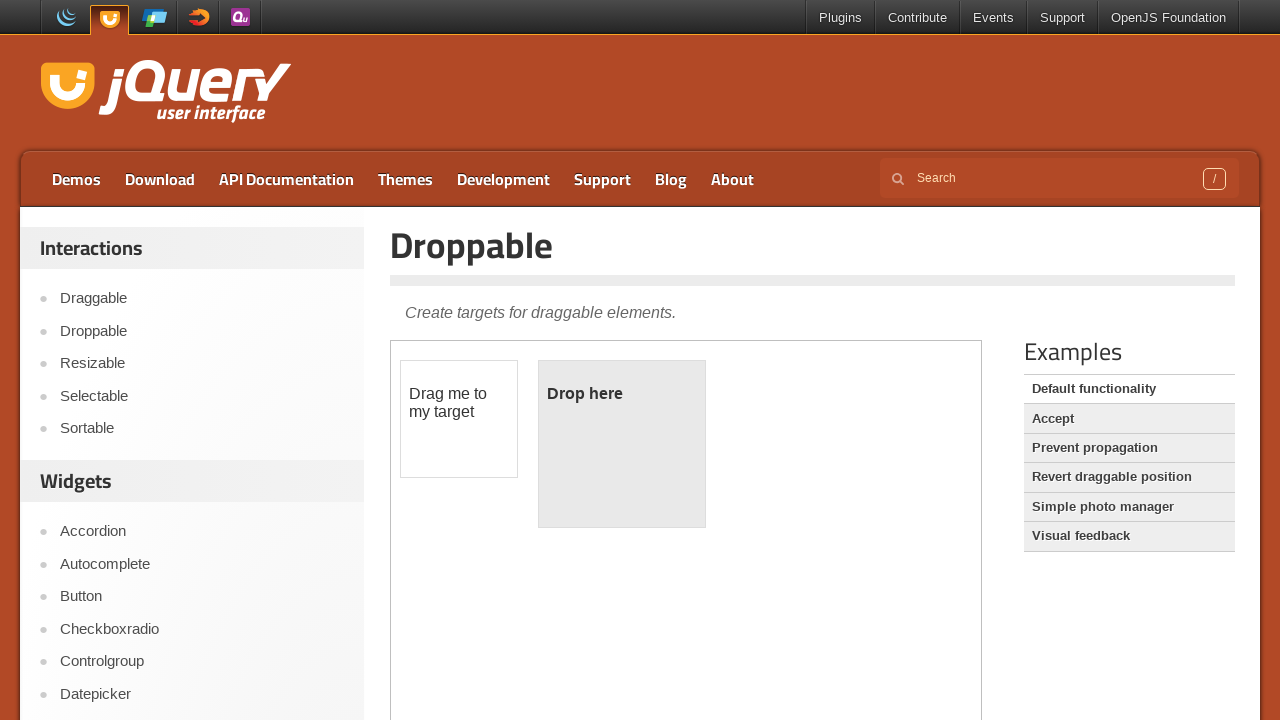

Located the draggable element with id 'draggable'
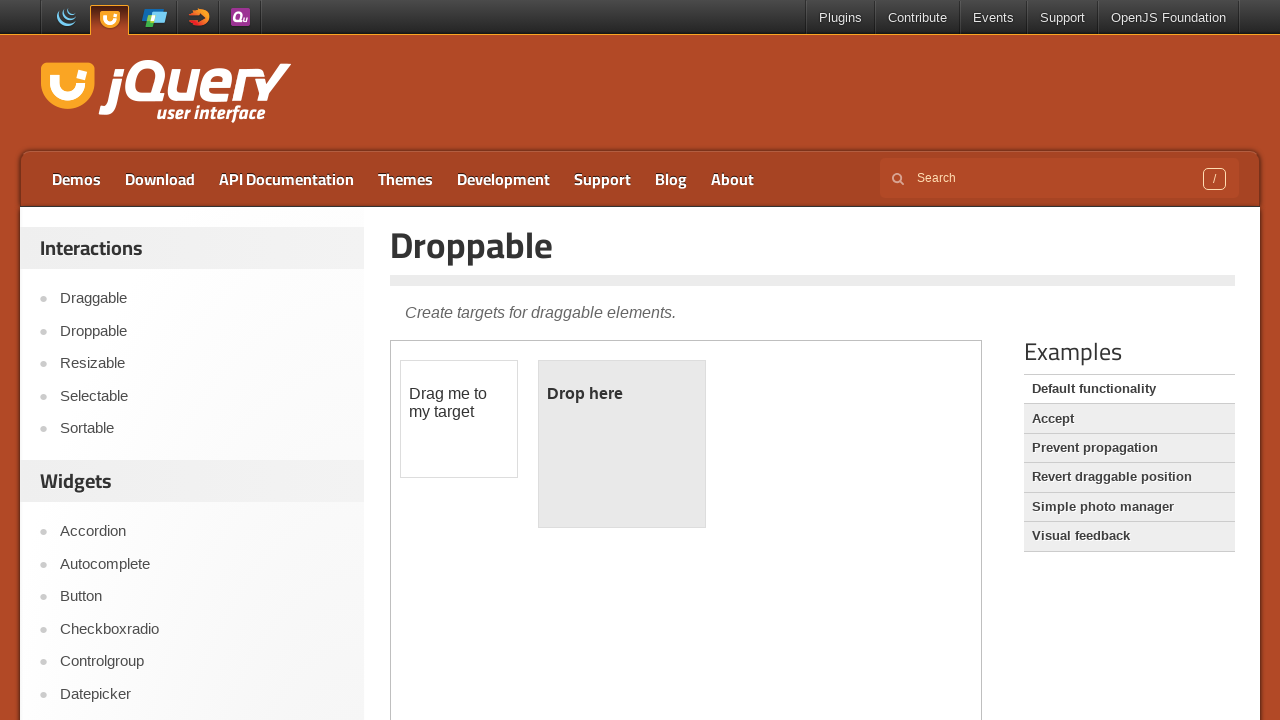

Located the droppable element with id 'droppable'
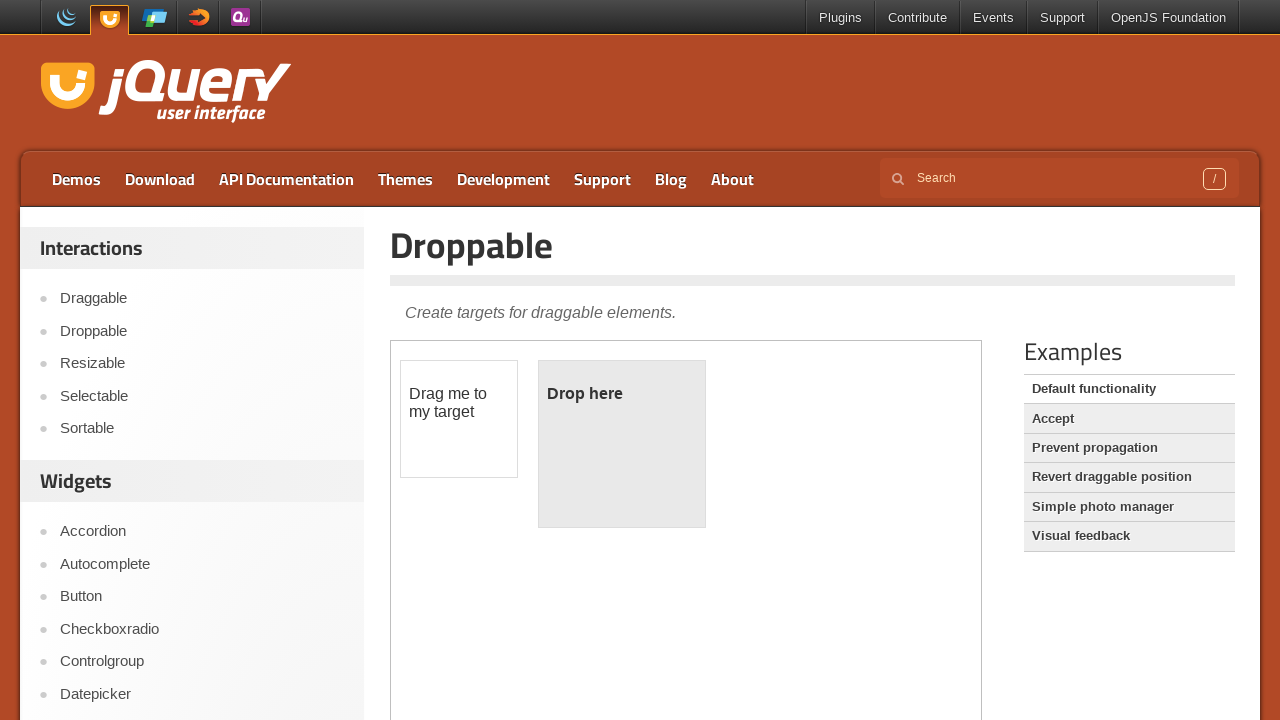

Dragged the draggable element into the droppable area at (622, 444)
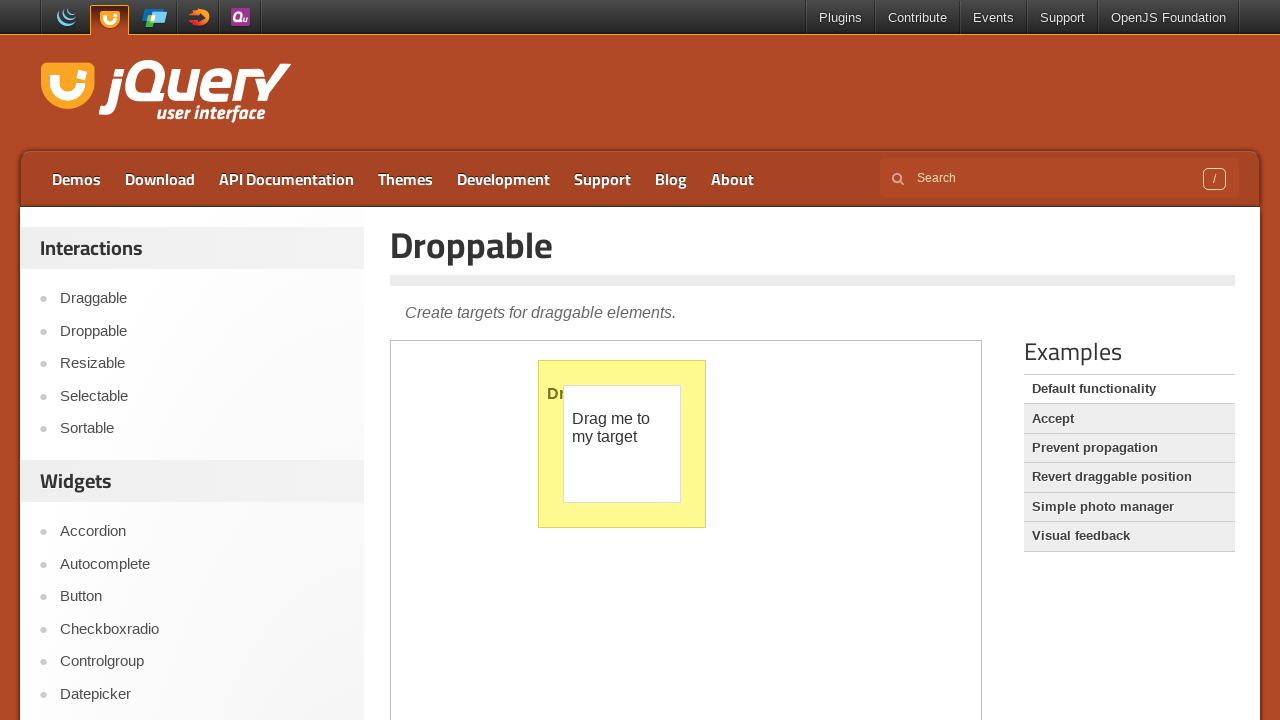

Clicked the Datepicker link to navigate to the Datepicker page at (202, 694) on xpath=//a[contains(text(),'Datepicker')]
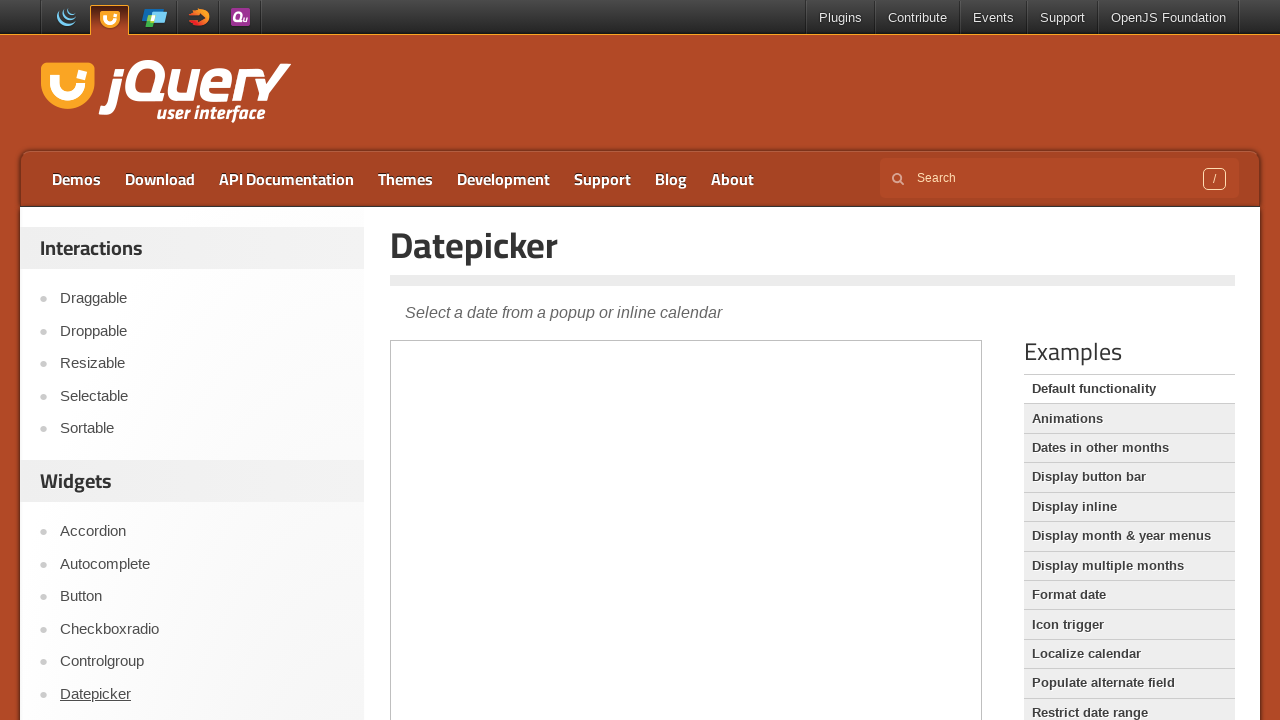

Datepicker page loaded and DOM content is ready
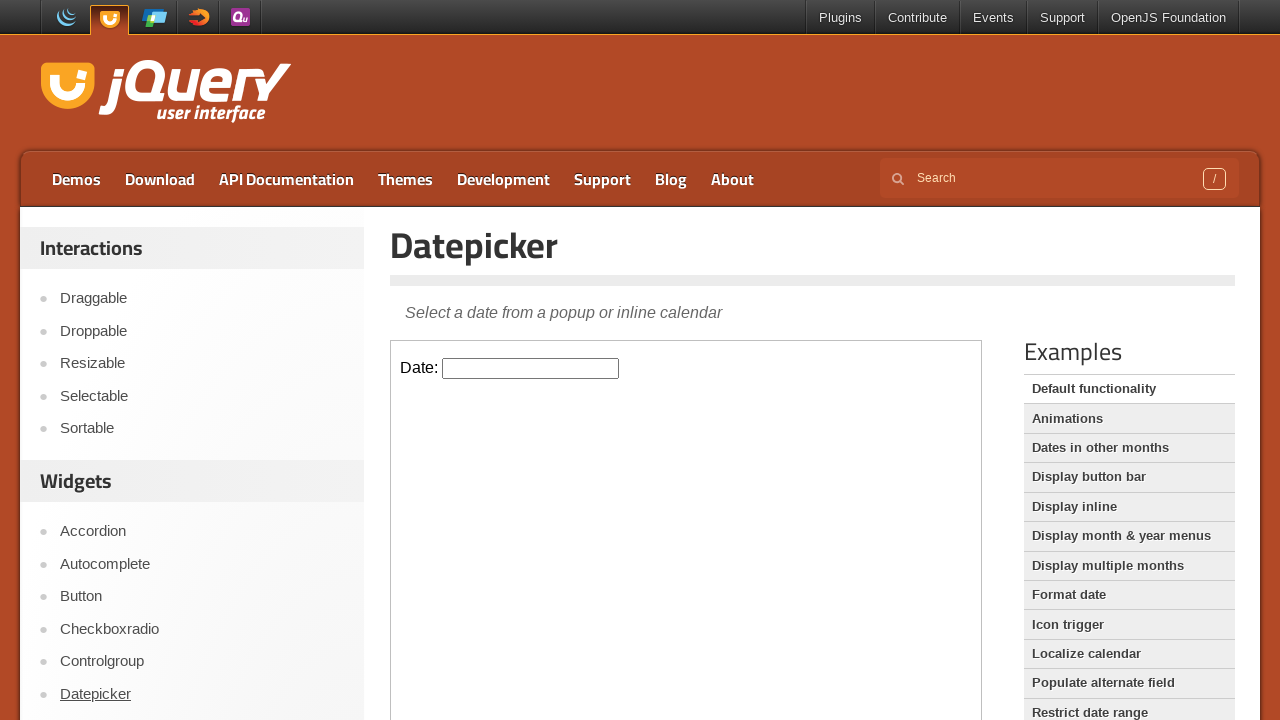

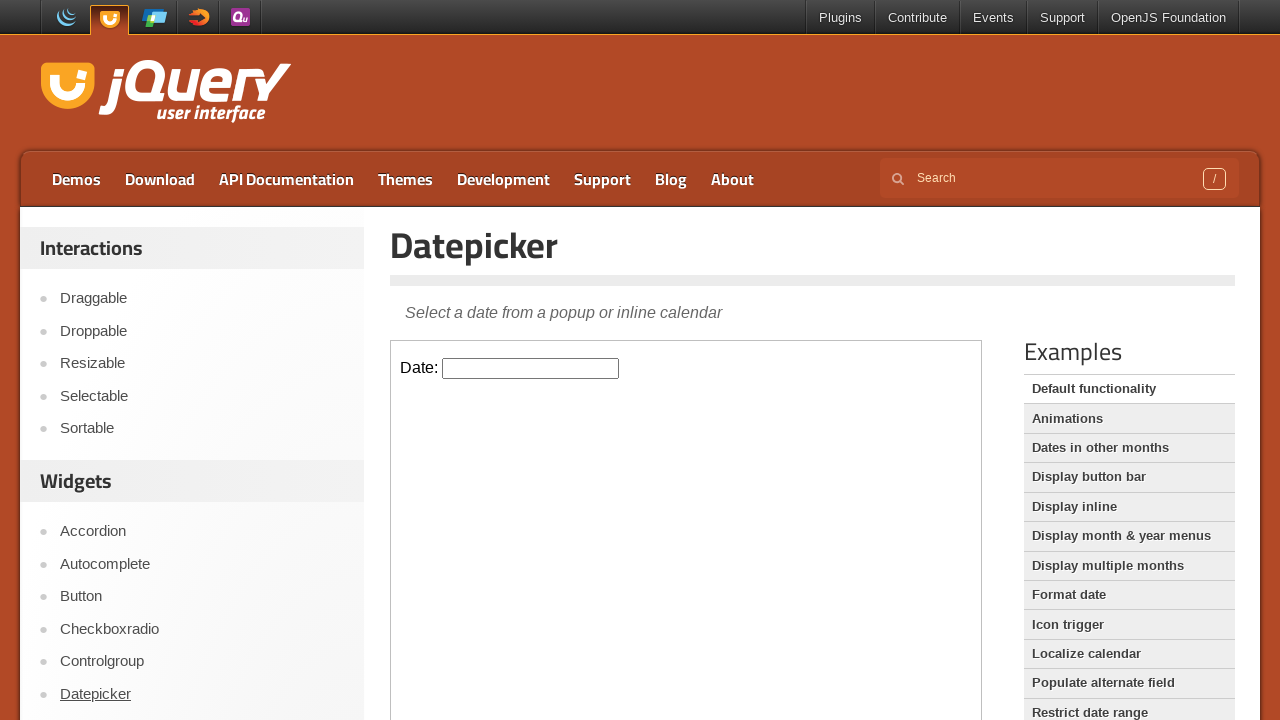